Tests HTML5 drag and drop functionality by dragging column A to column B and verifying the elements switch positions

Starting URL: http://the-internet.herokuapp.com/drag_and_drop

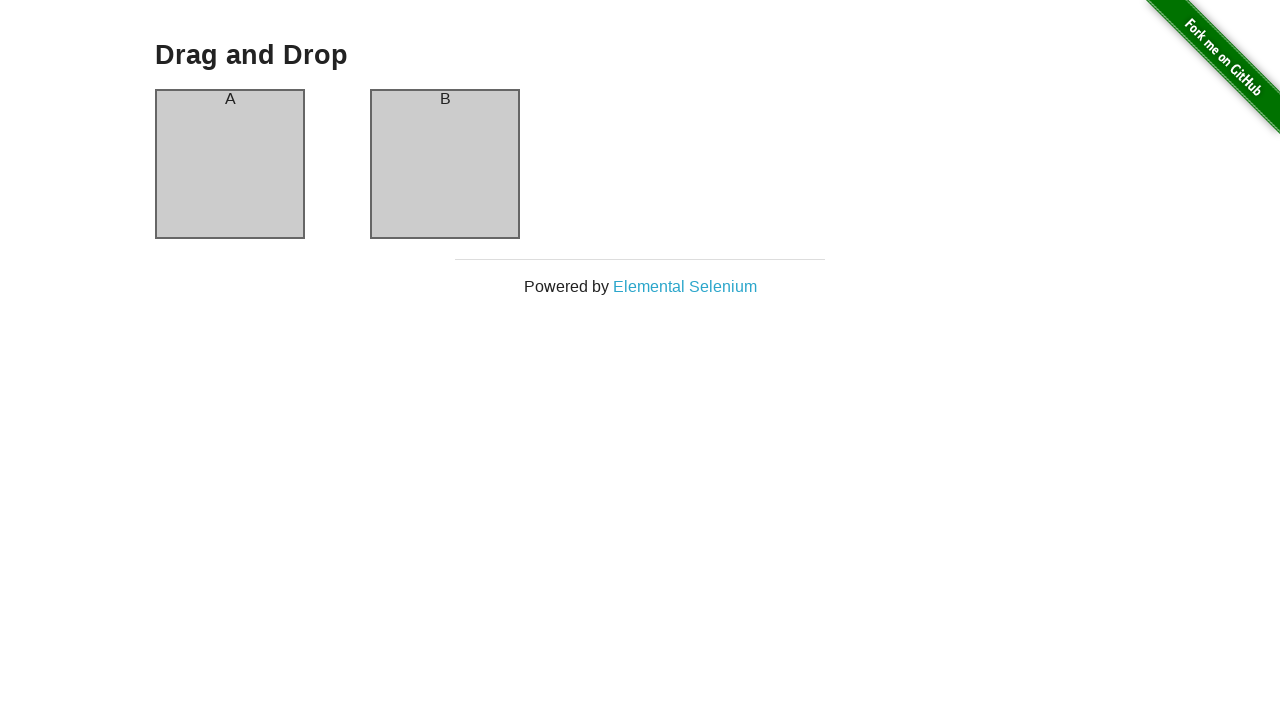

Executed JavaScript to drag column A to column B
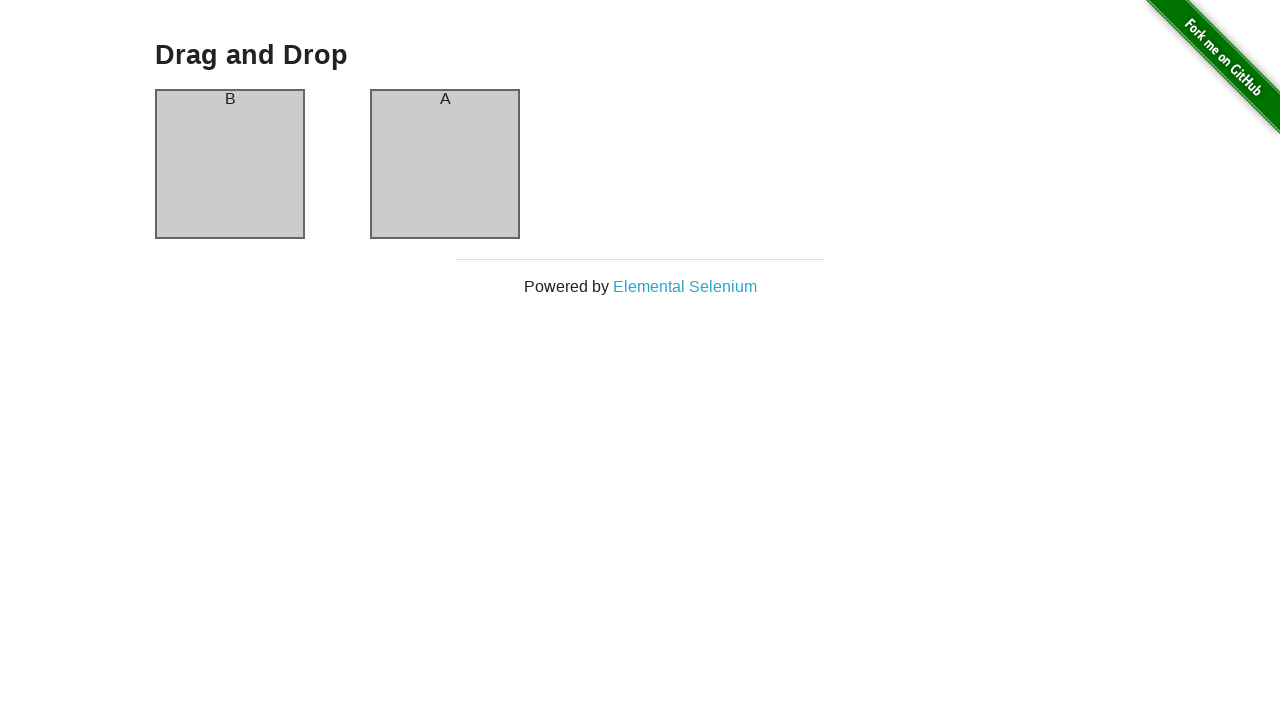

Verified columns have switched positions - Column A now contains B
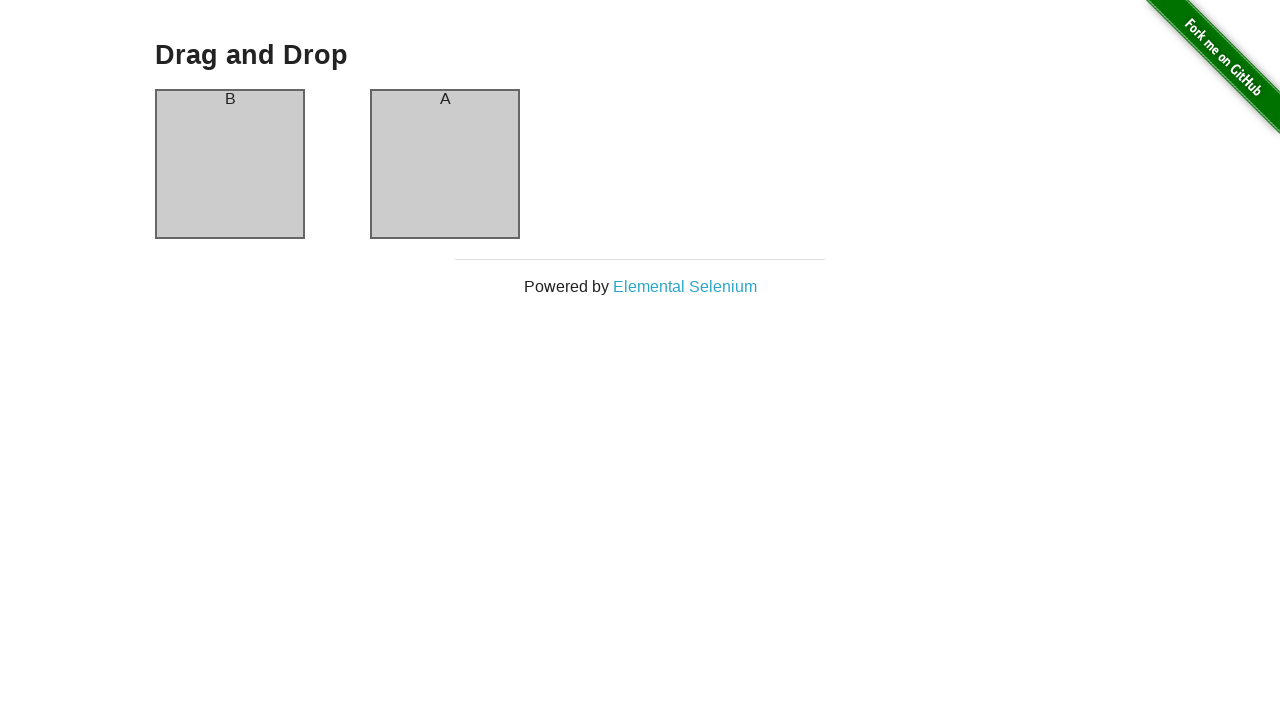

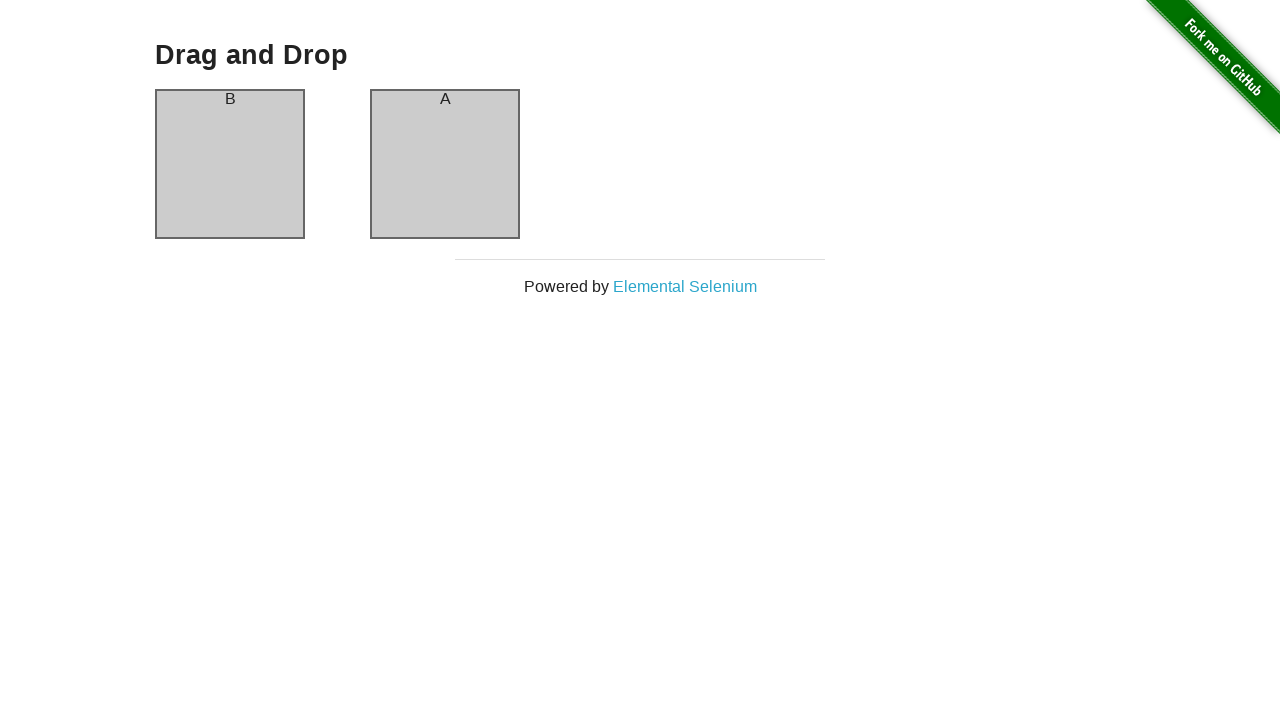